Tests selecting multiple options from a multi-select dropdown on the letcode dropdowns page

Starting URL: https://letcode.in/dropdowns

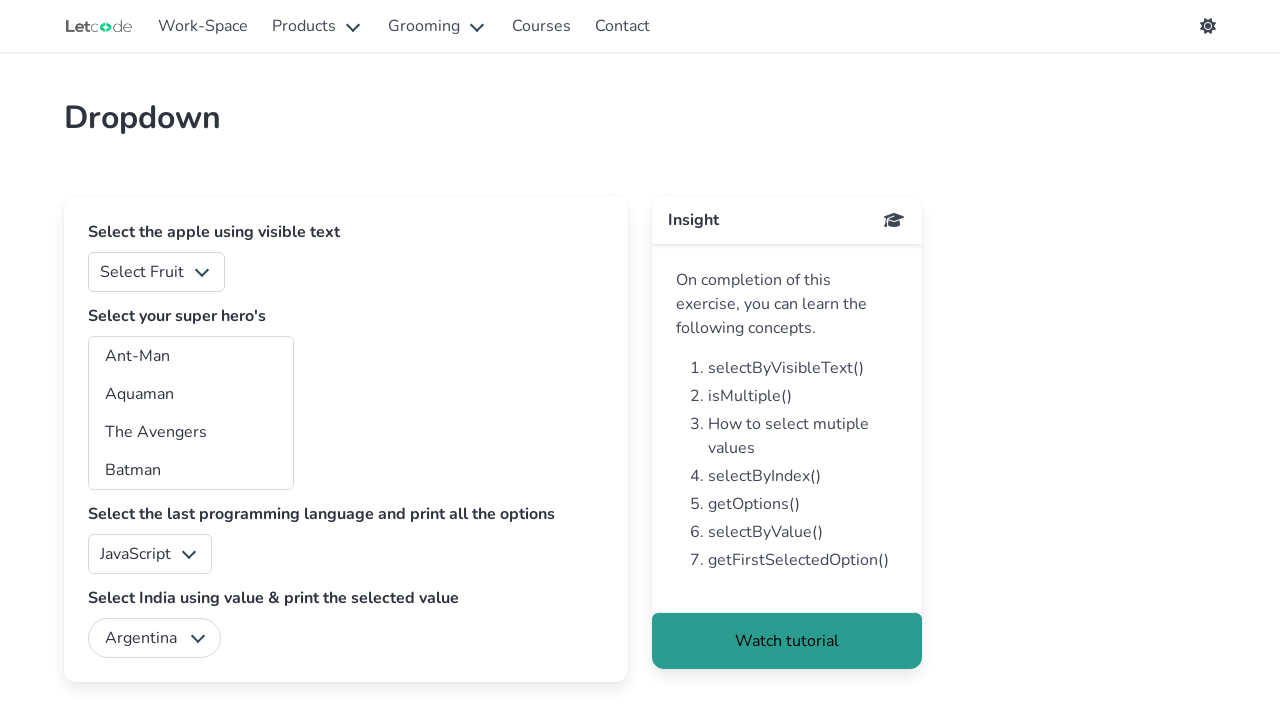

Waited for superheros dropdown to load
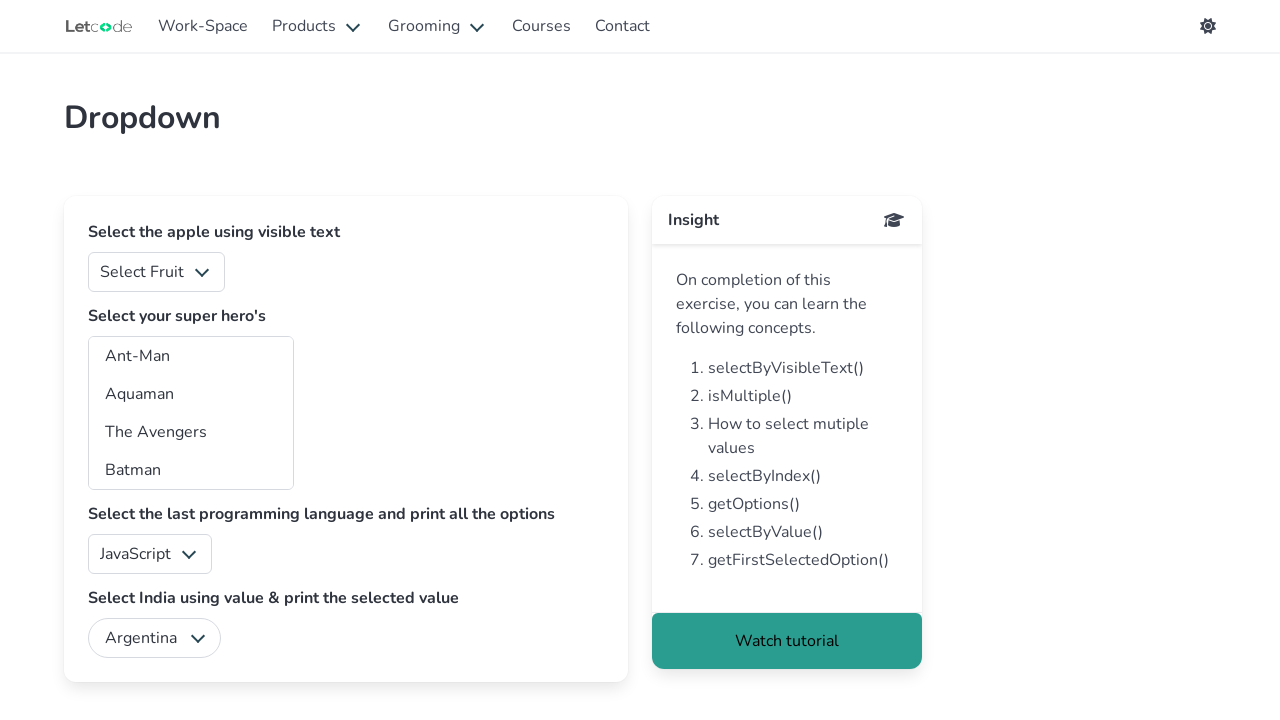

Selected multiple options (am, aq) from superheros dropdown on #superheros
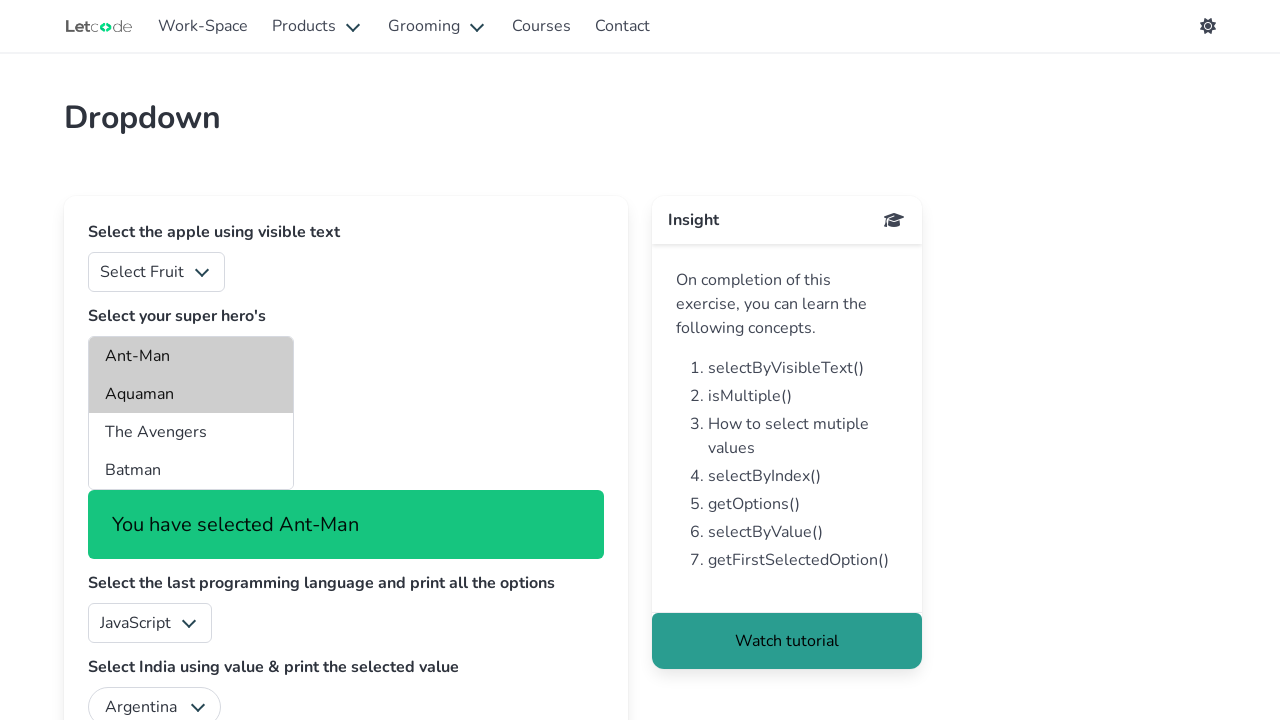

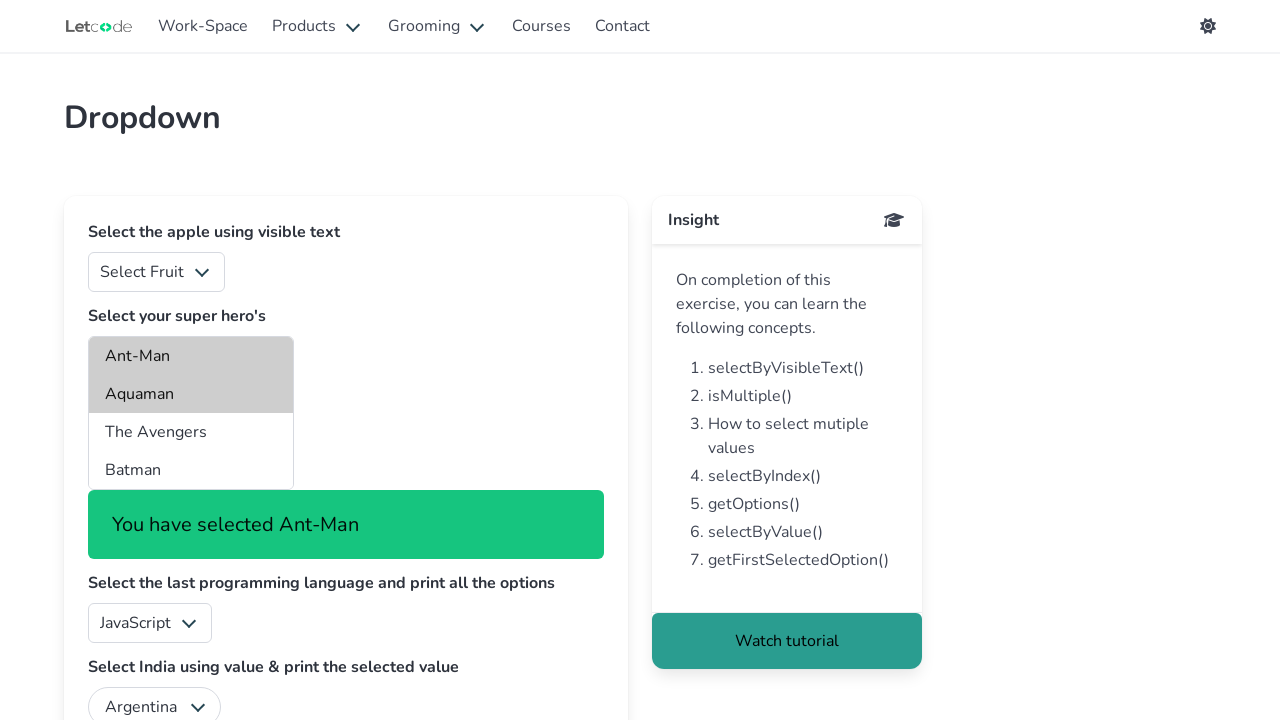